Tests date picker functionality by programmatically setting a date value using JavaScript

Starting URL: https://jqueryui.com/datepicker/

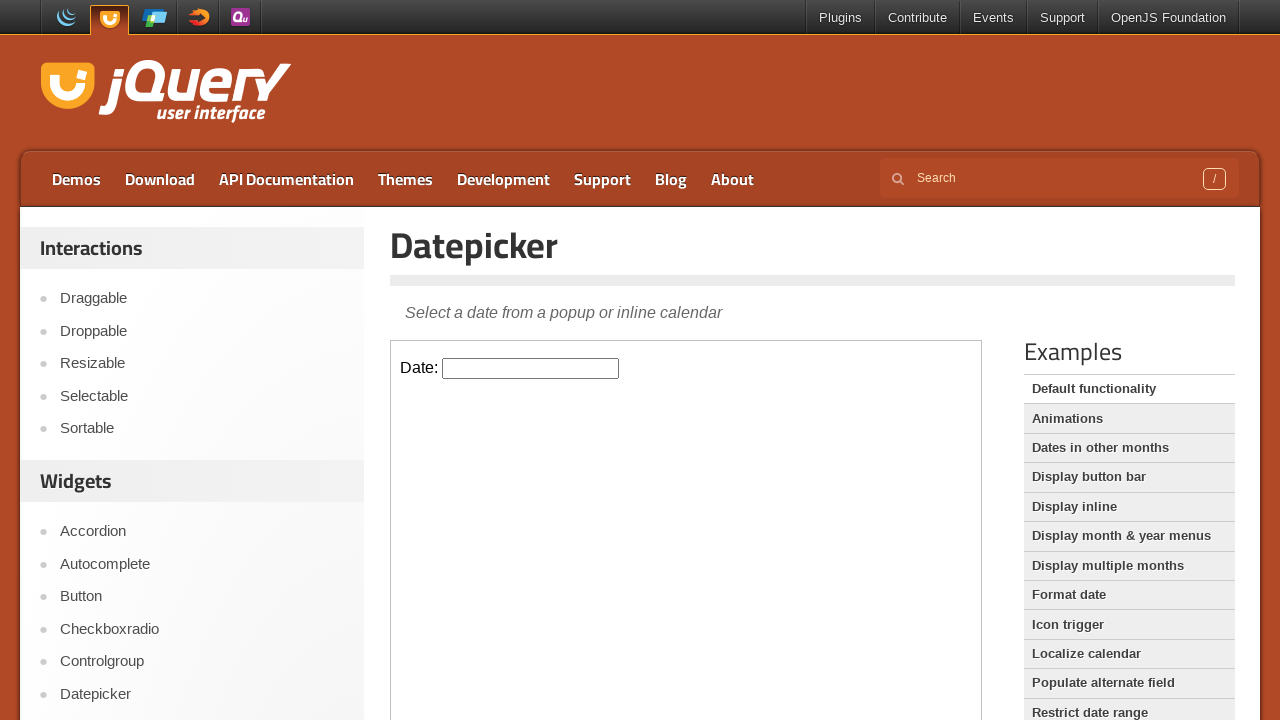

Waited for iframe to load
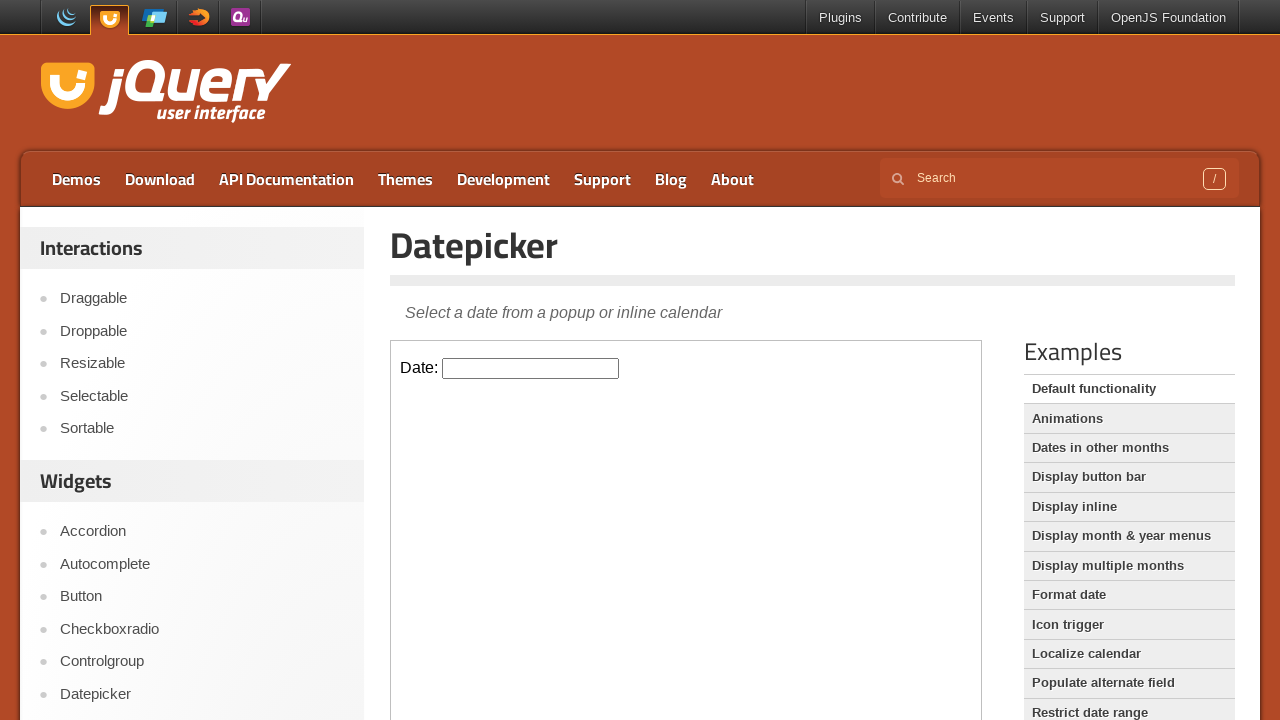

Located the first iframe on the page
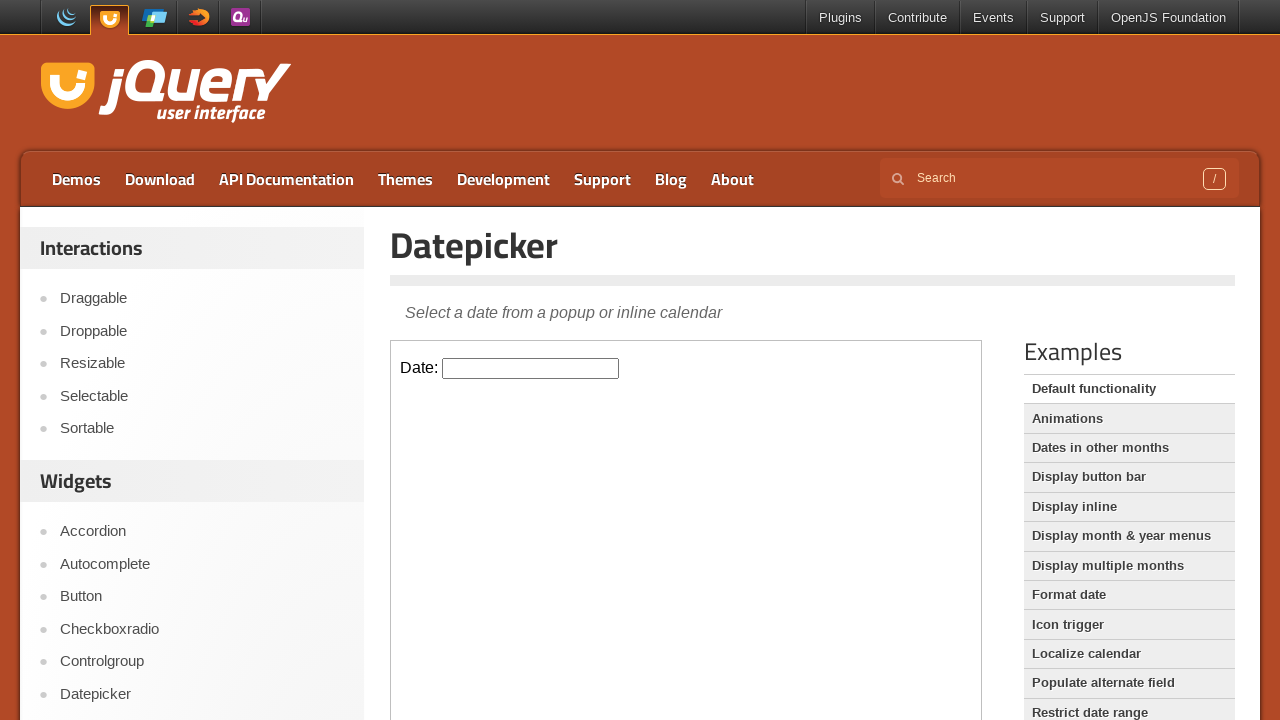

Set datepicker value to 03/13/2025 using JavaScript
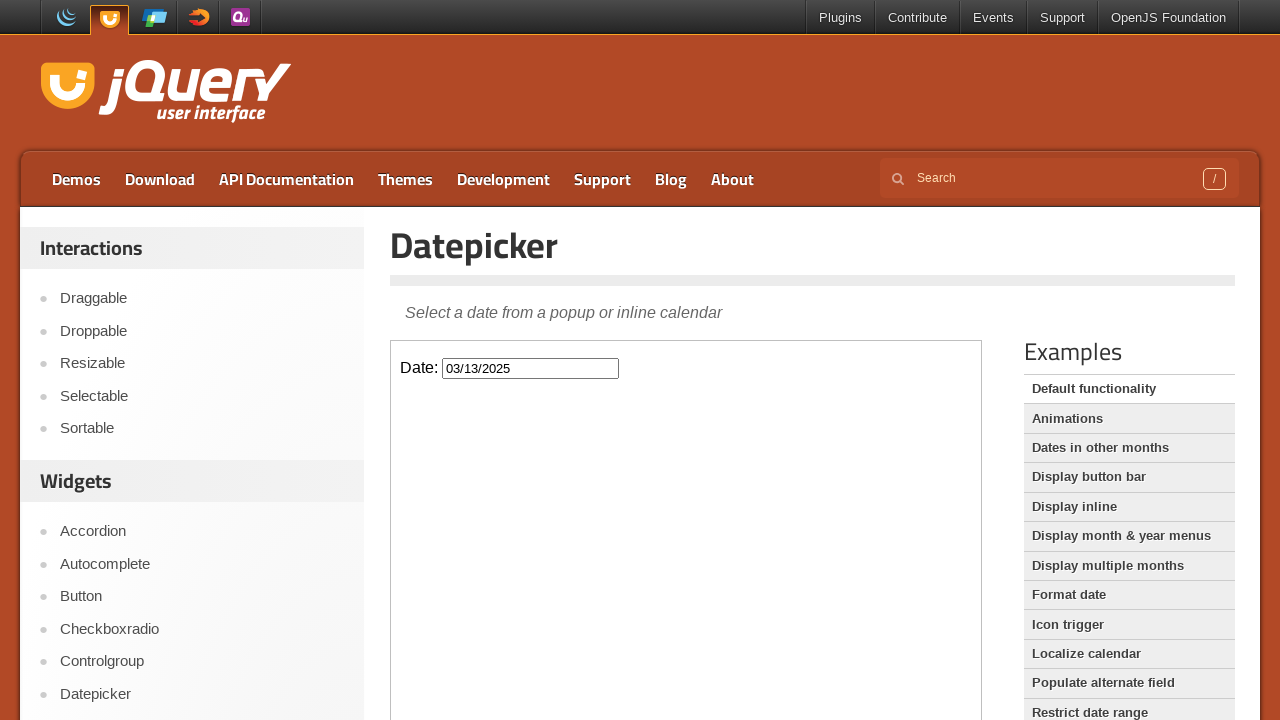

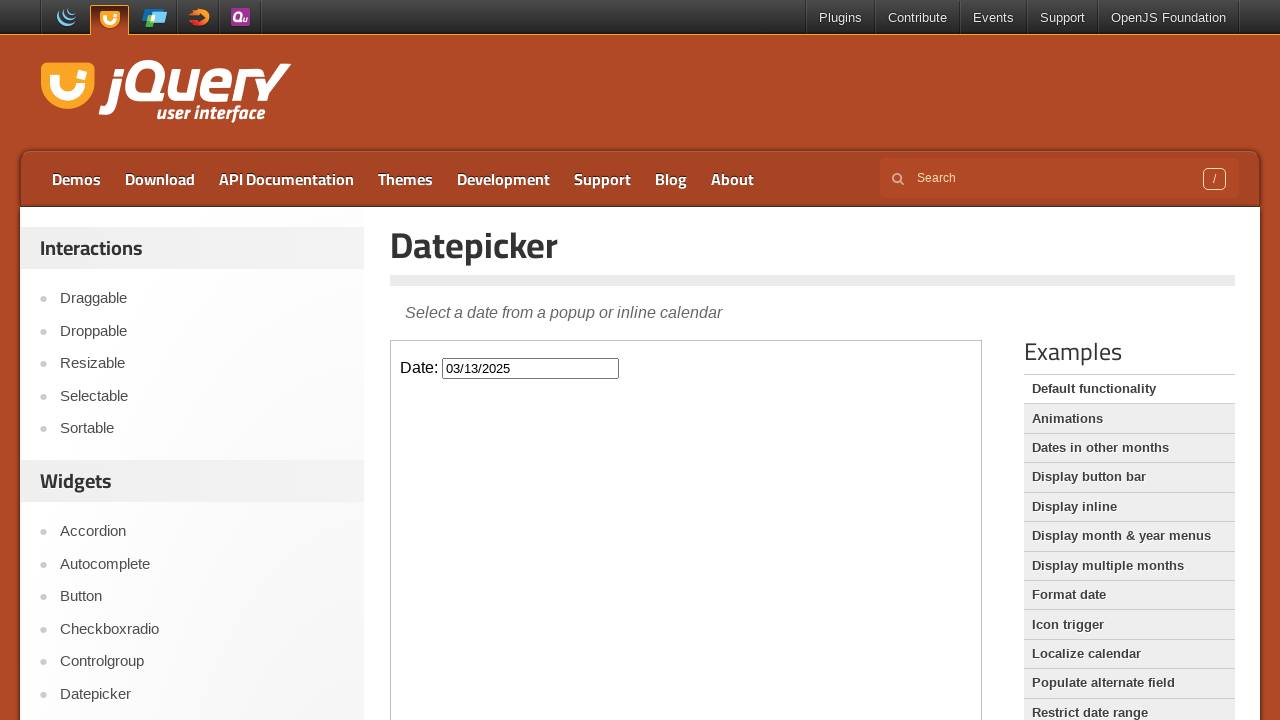